Navigates to the demo table page and verifies that table headers are displayed

Starting URL: http://automationbykrishna.com

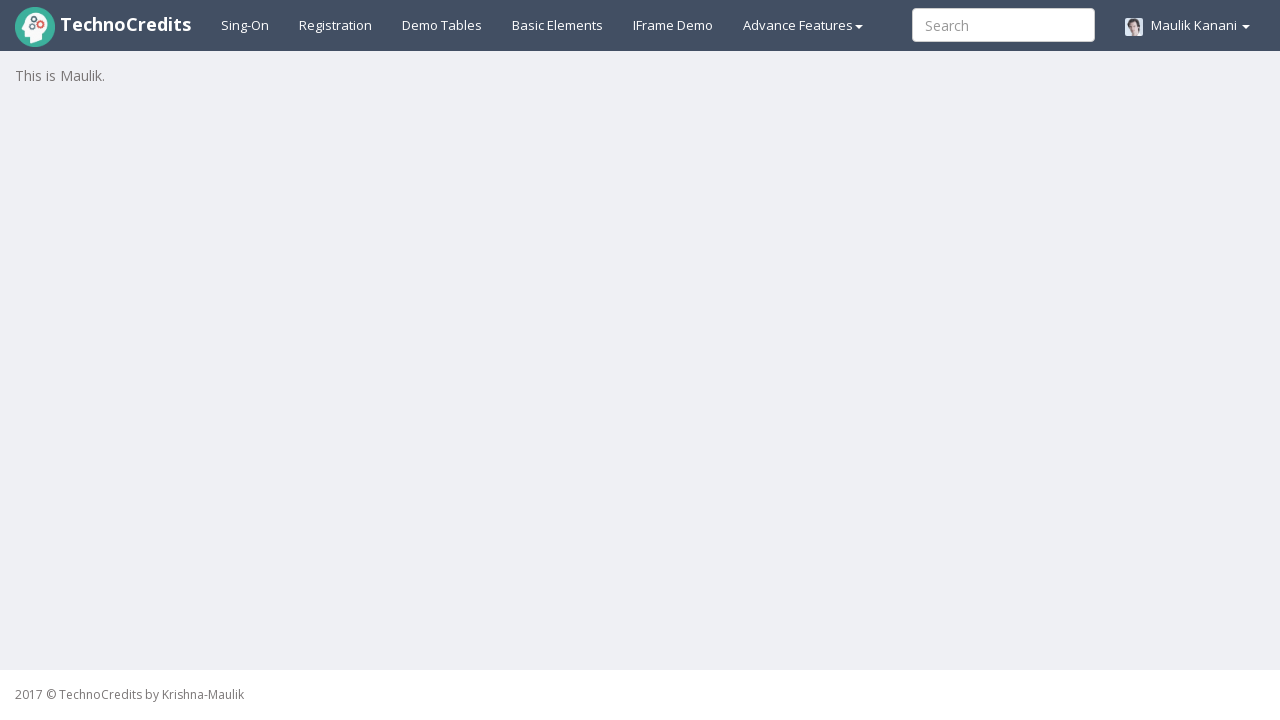

Clicked on Demo Table link at (442, 25) on a#demotable
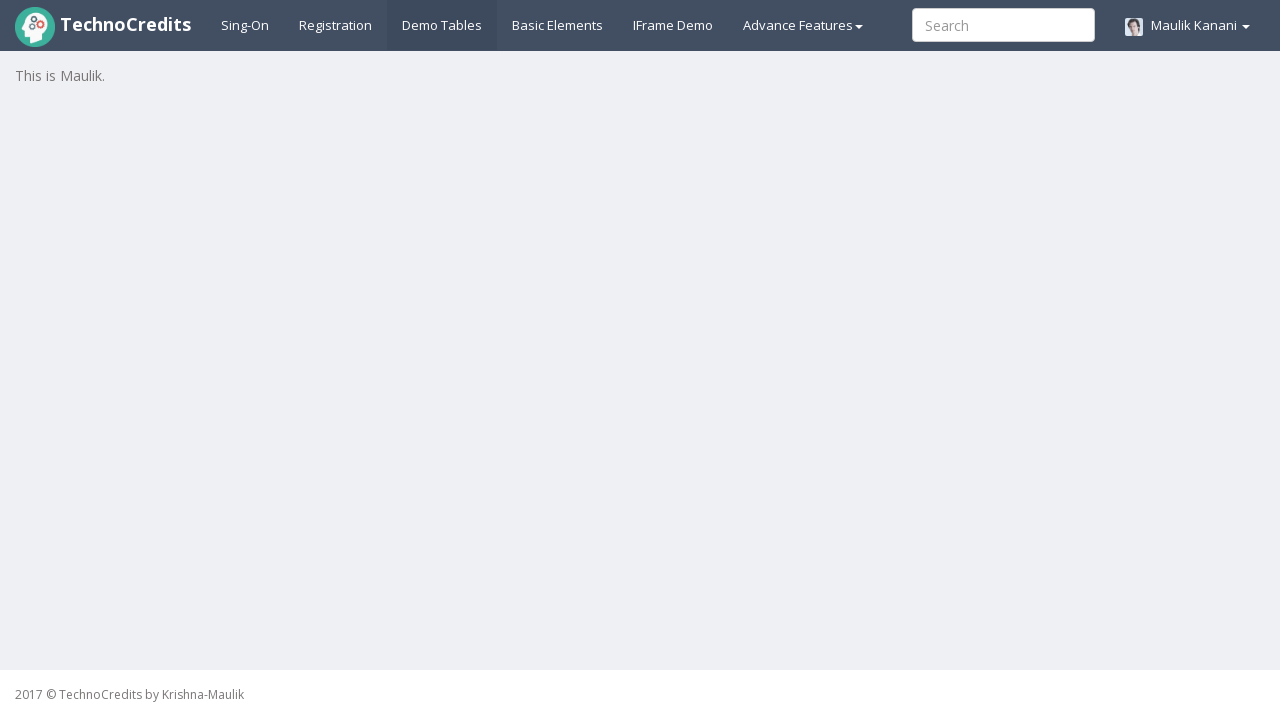

Table headers loaded and verified
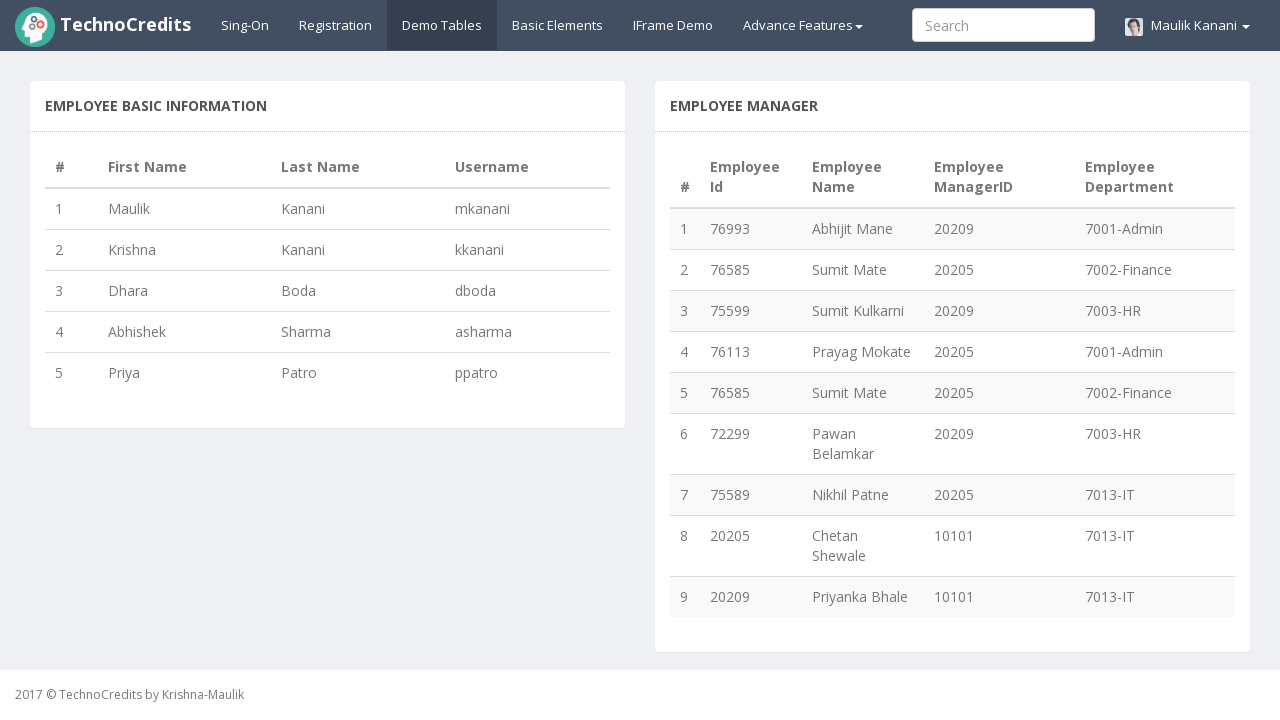

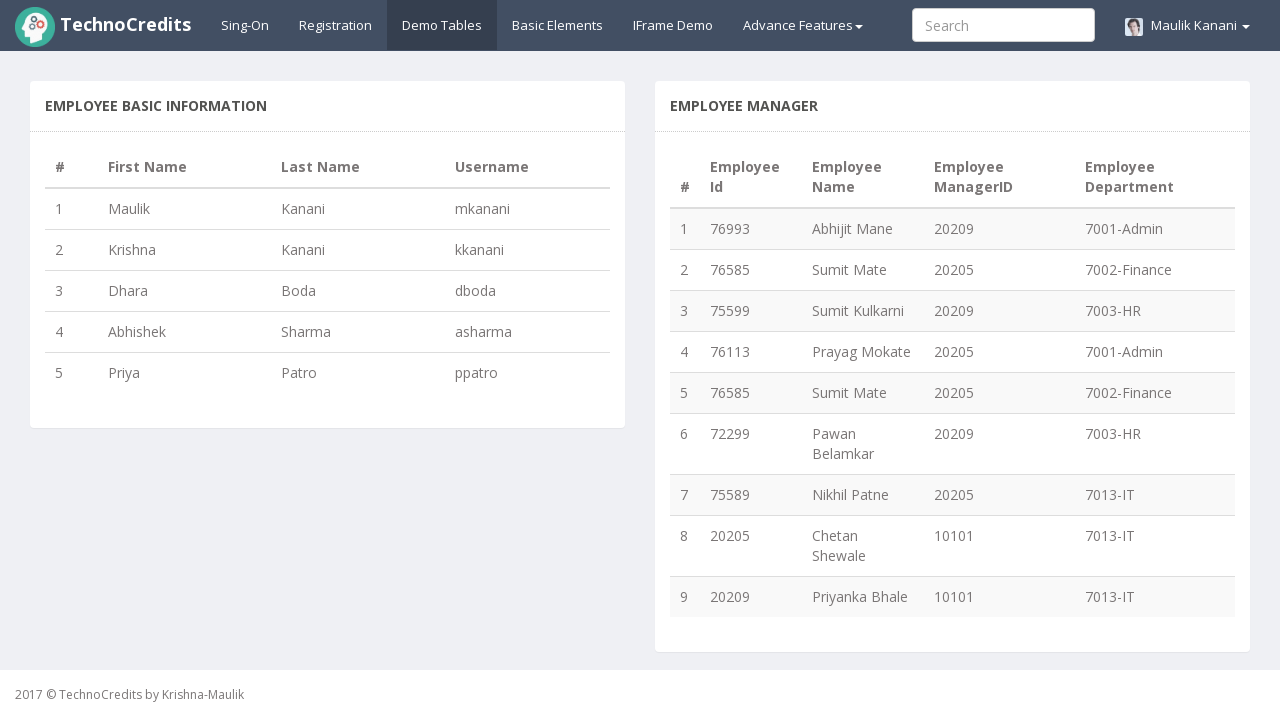